Tests a math calculation form by reading two numbers, calculating their sum, selecting the result from a dropdown, and submitting the form

Starting URL: http://suninjuly.github.io/selects2.html

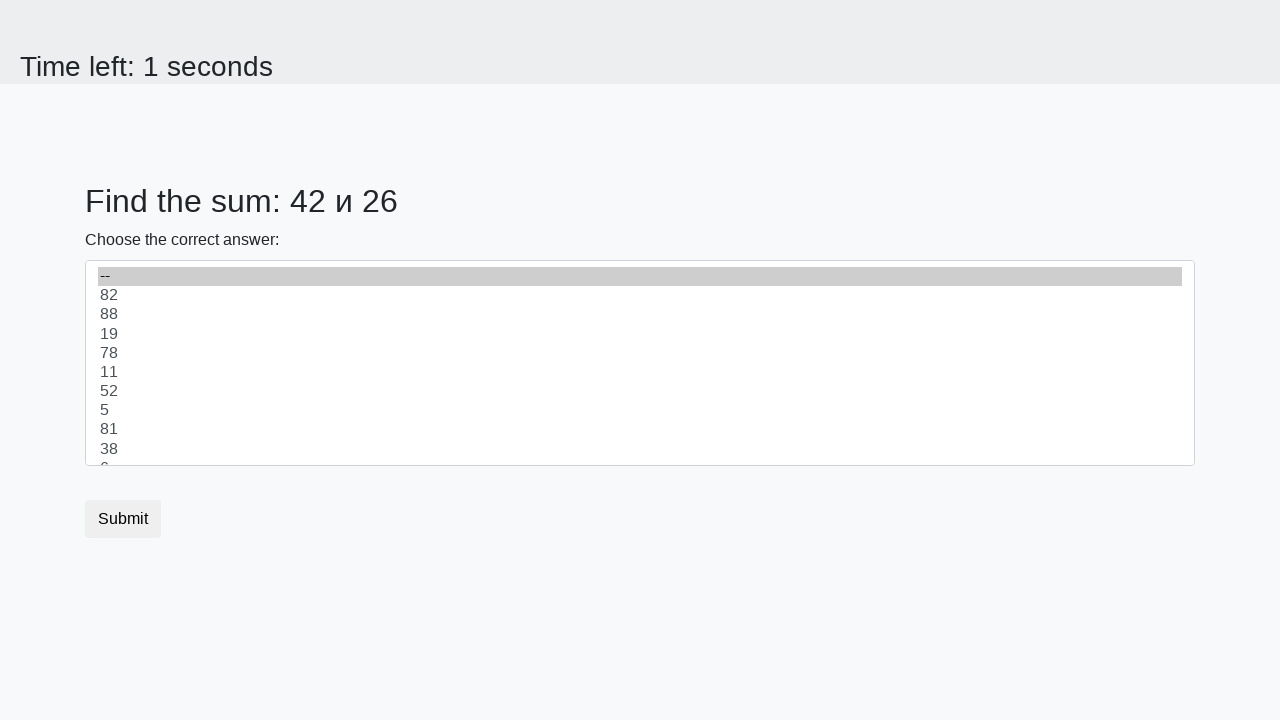

Retrieved first number from #num1 element
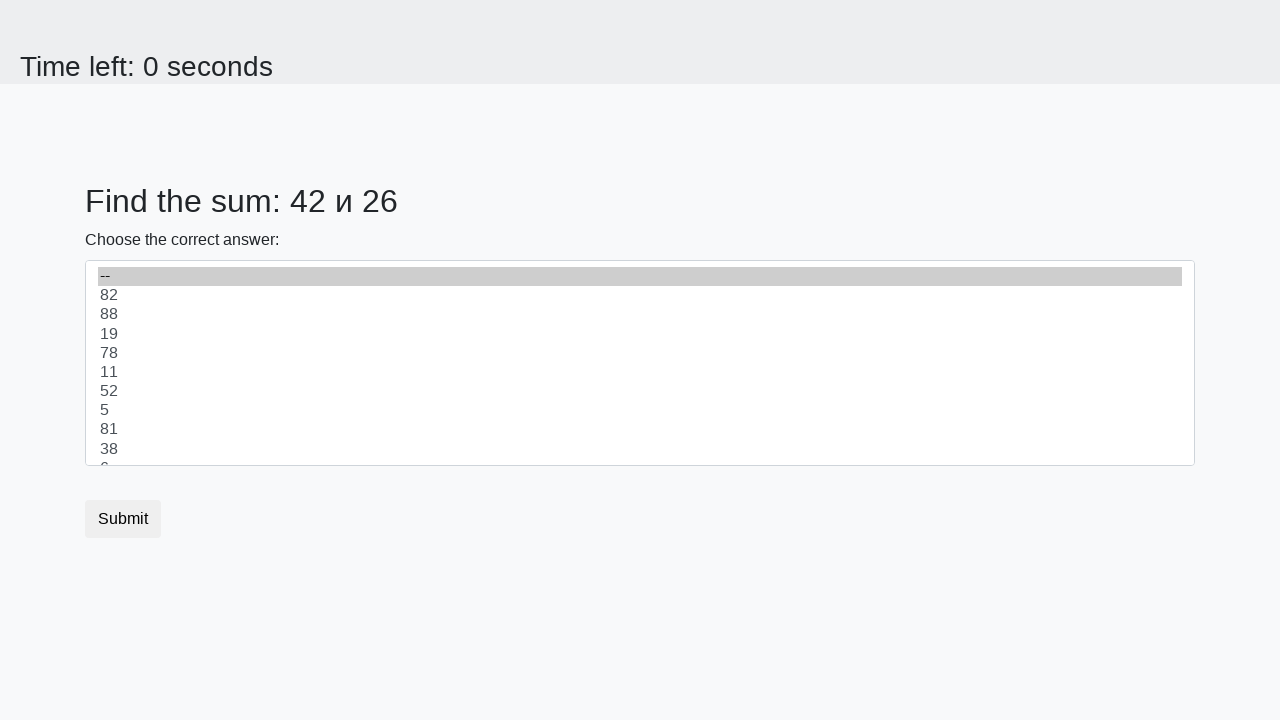

Retrieved second number from #num2 element
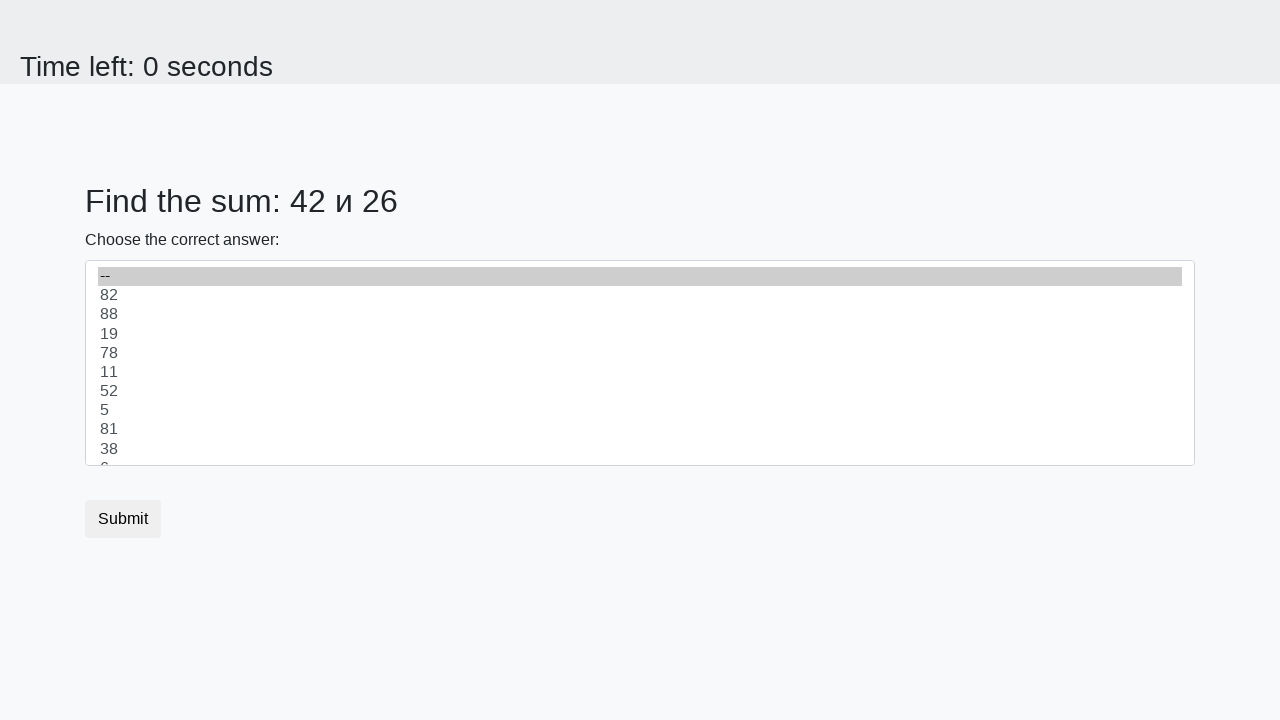

Calculated sum: 42 + 26 = 68
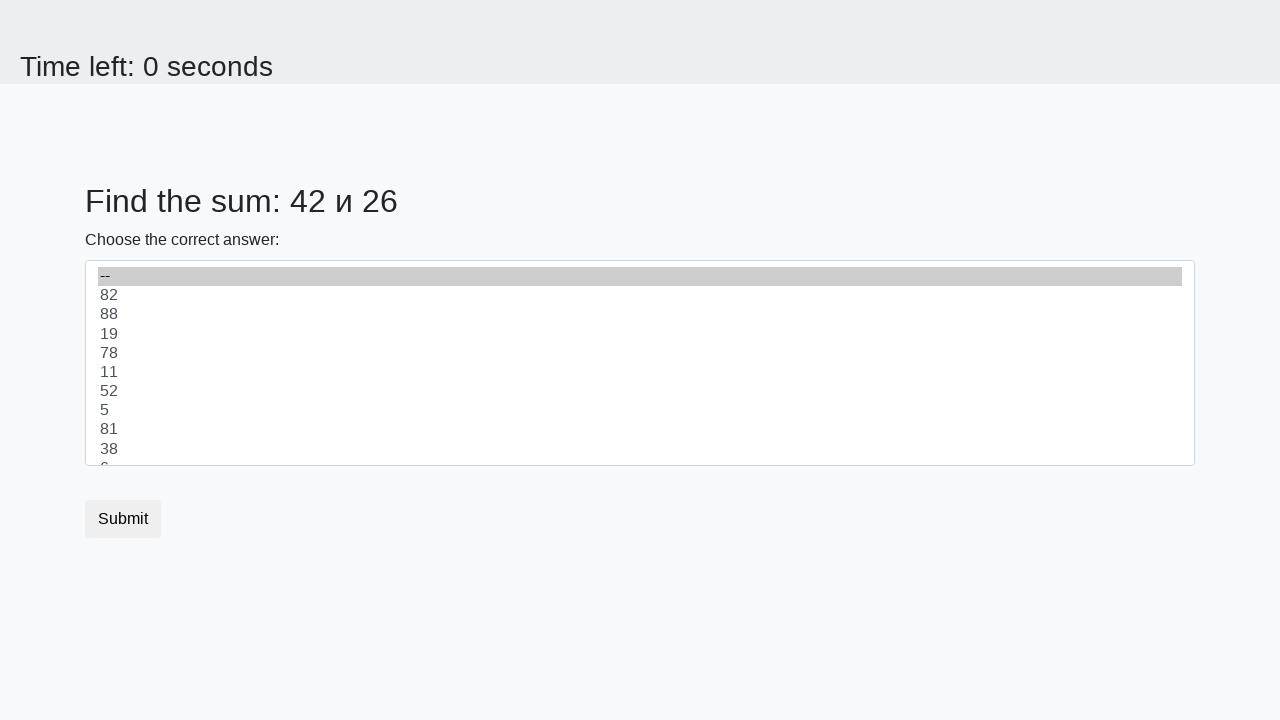

Selected sum value '68' from dropdown on select
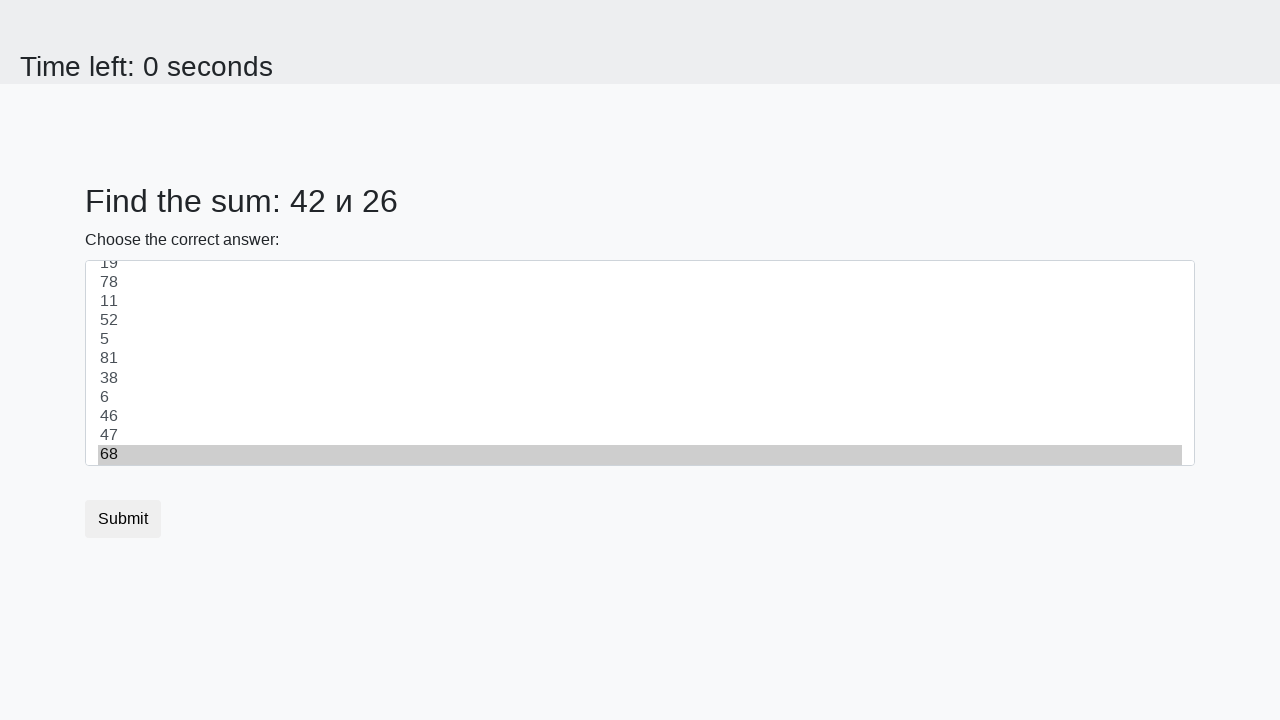

Clicked submit button to complete form at (123, 519) on button
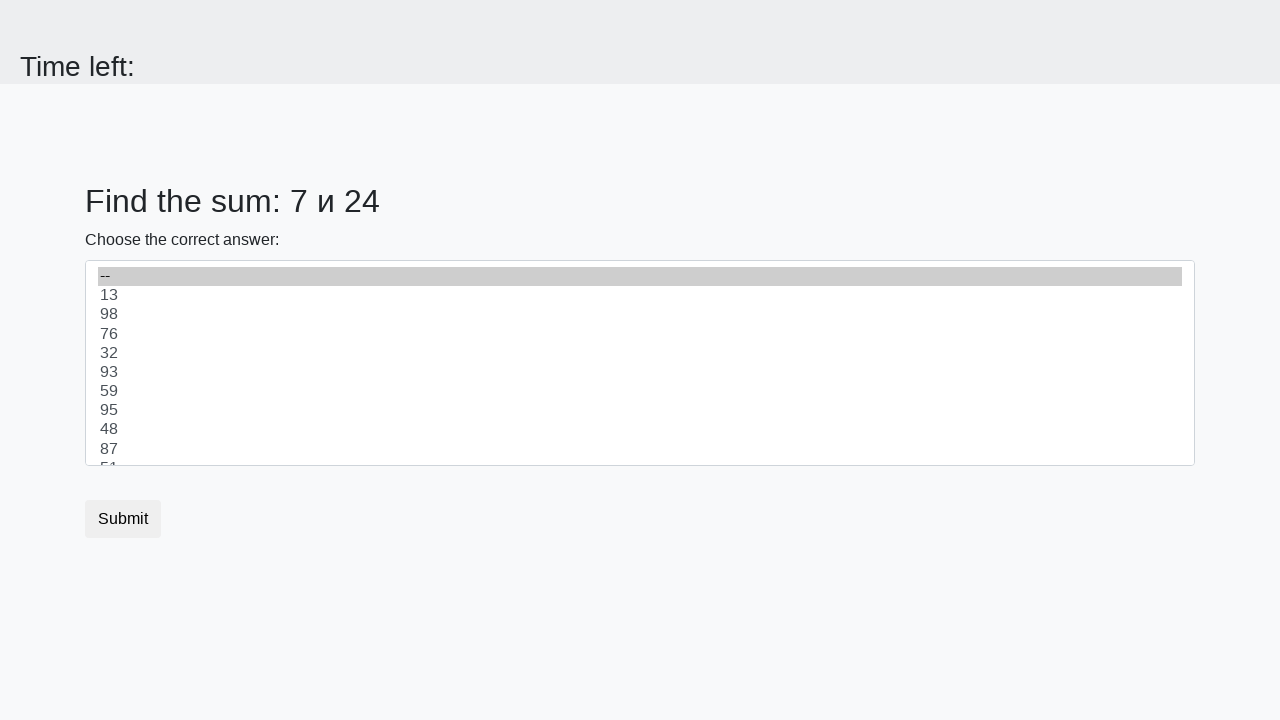

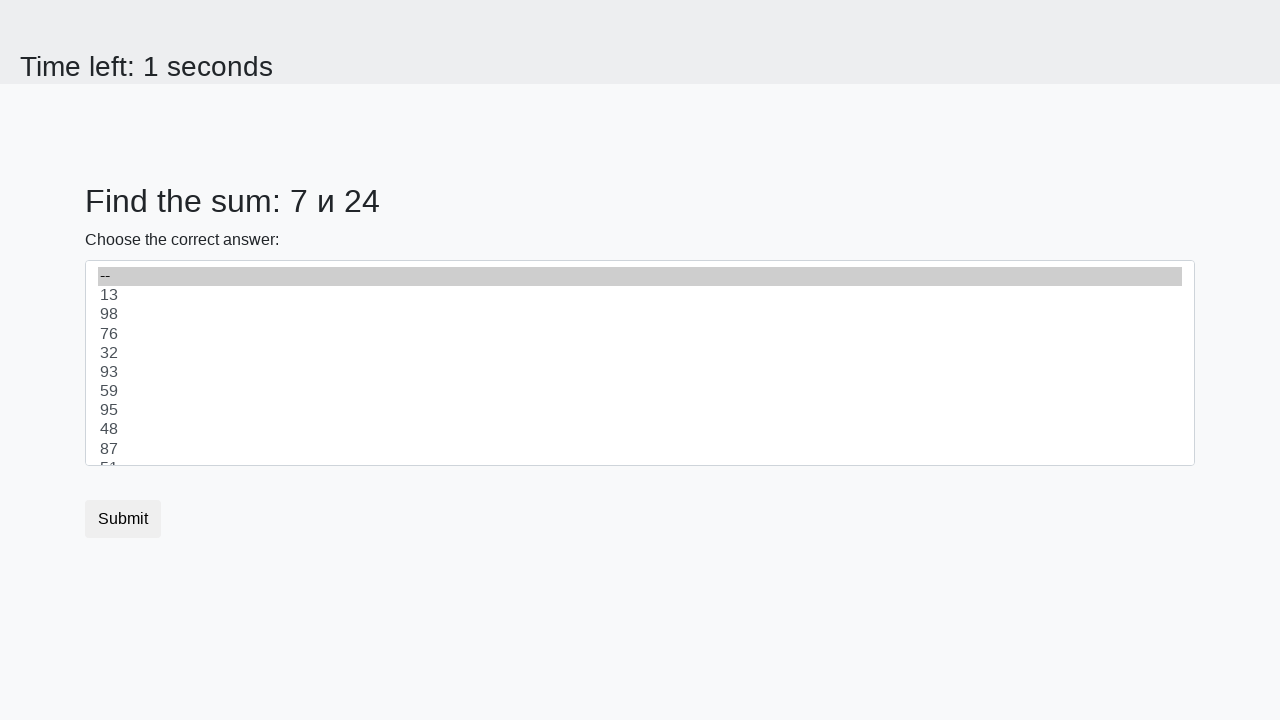